Tests dropdown selection using index method to select Option 1 and verifies the selection

Starting URL: https://the-internet.herokuapp.com/dropdown

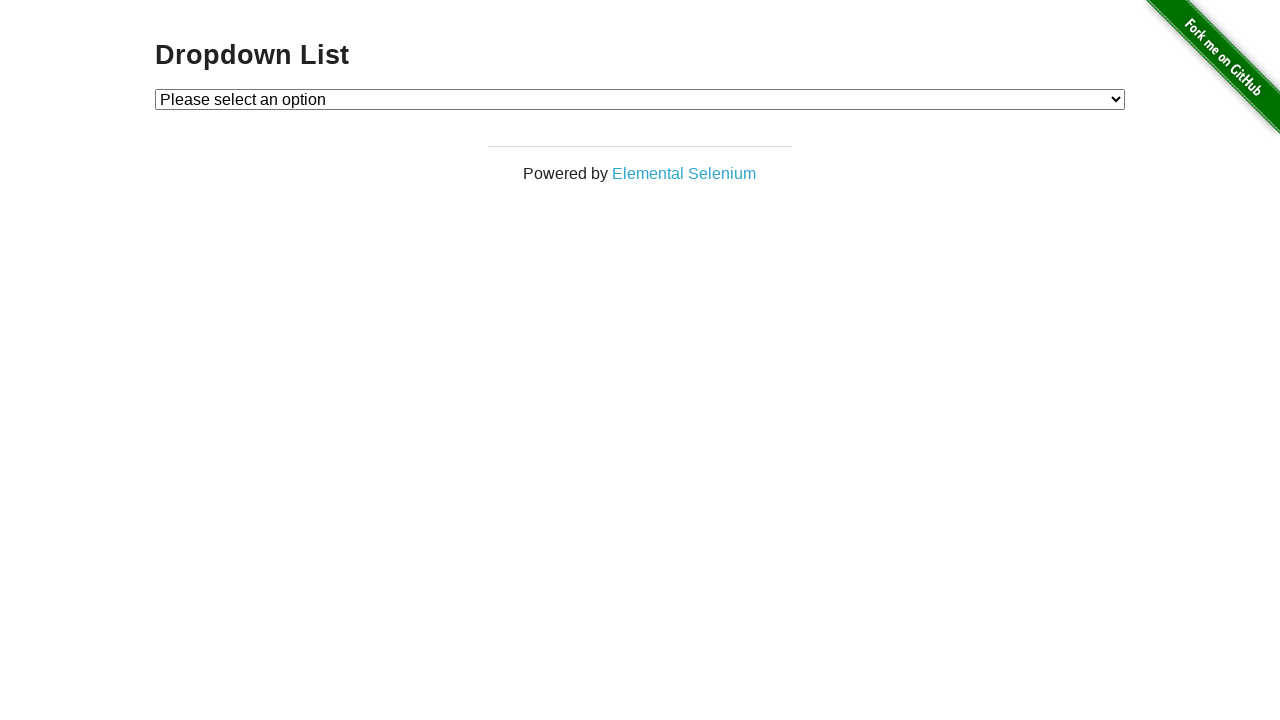

Located dropdown element with id 'dropdown'
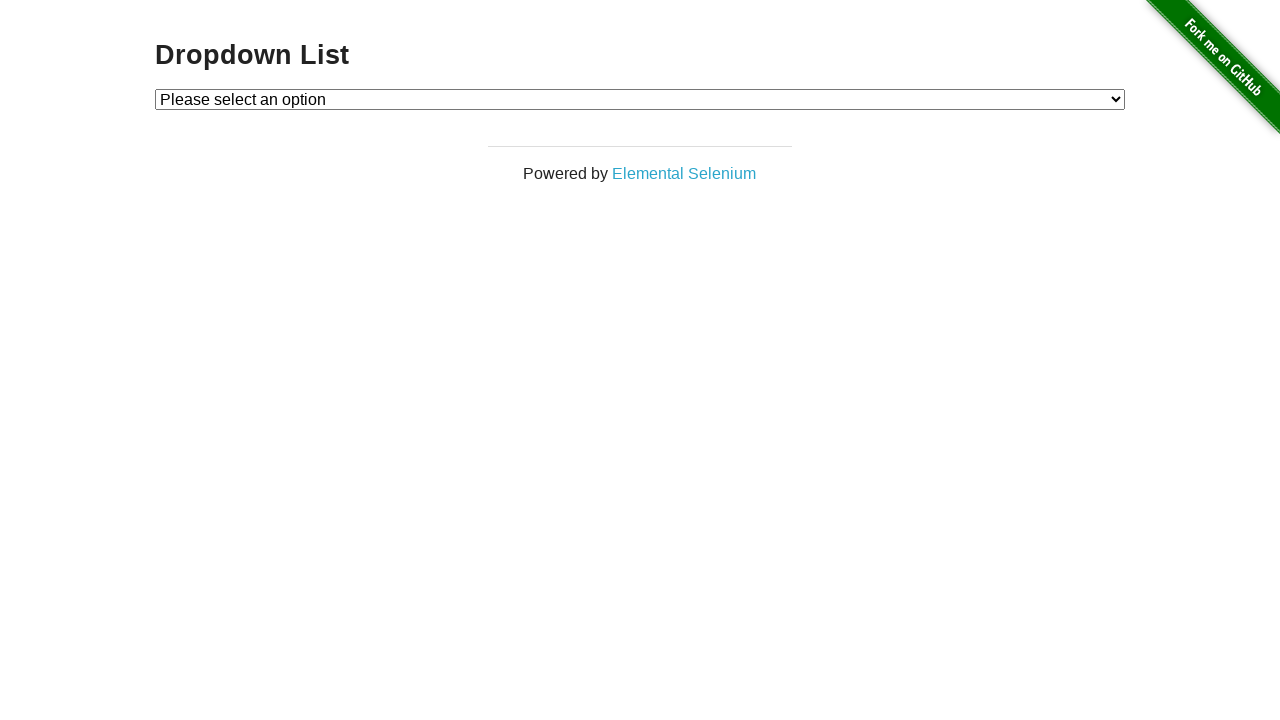

Selected Option 1 from dropdown using index 1 on select#dropdown
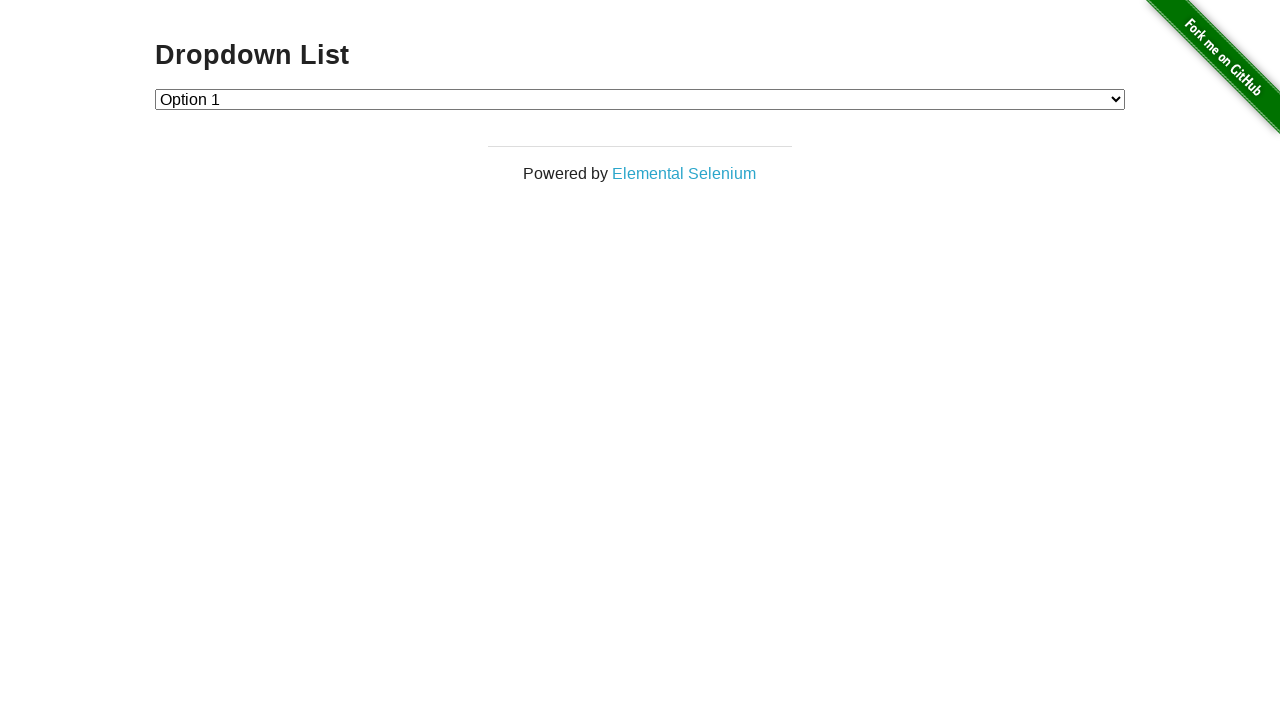

Retrieved the value of the selected dropdown option
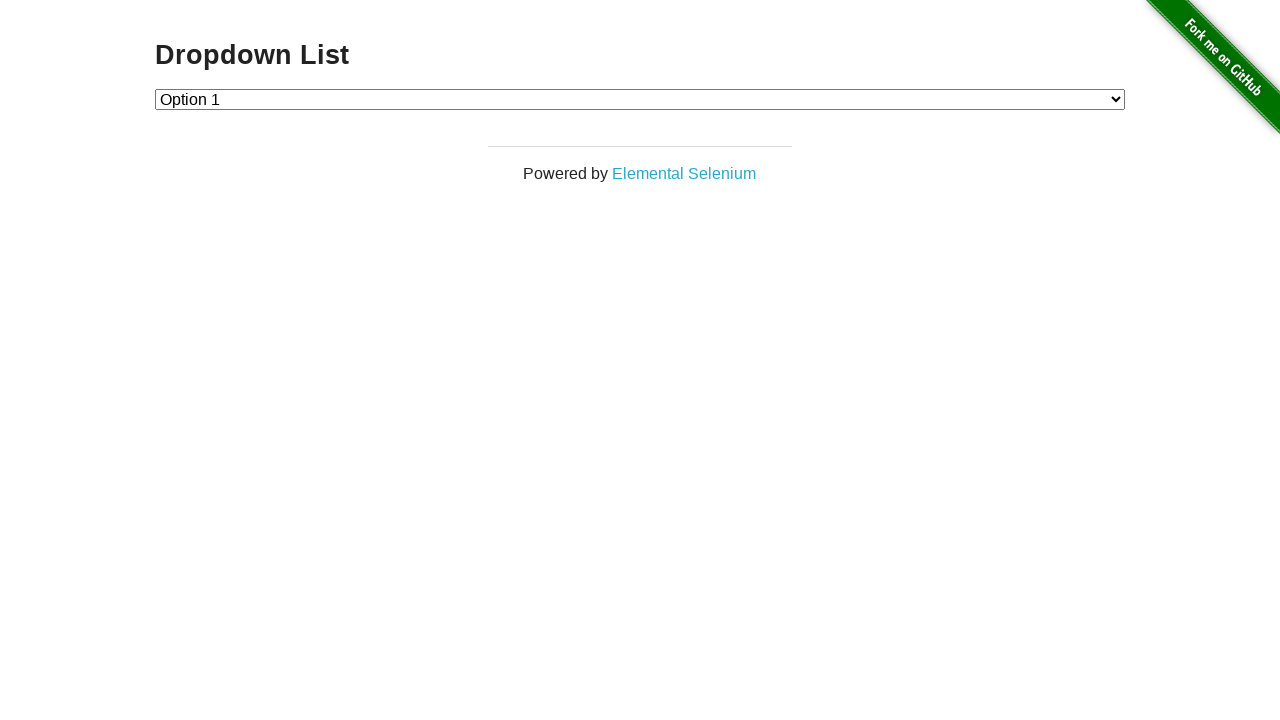

Verified that the selected option text is 'Option 1'
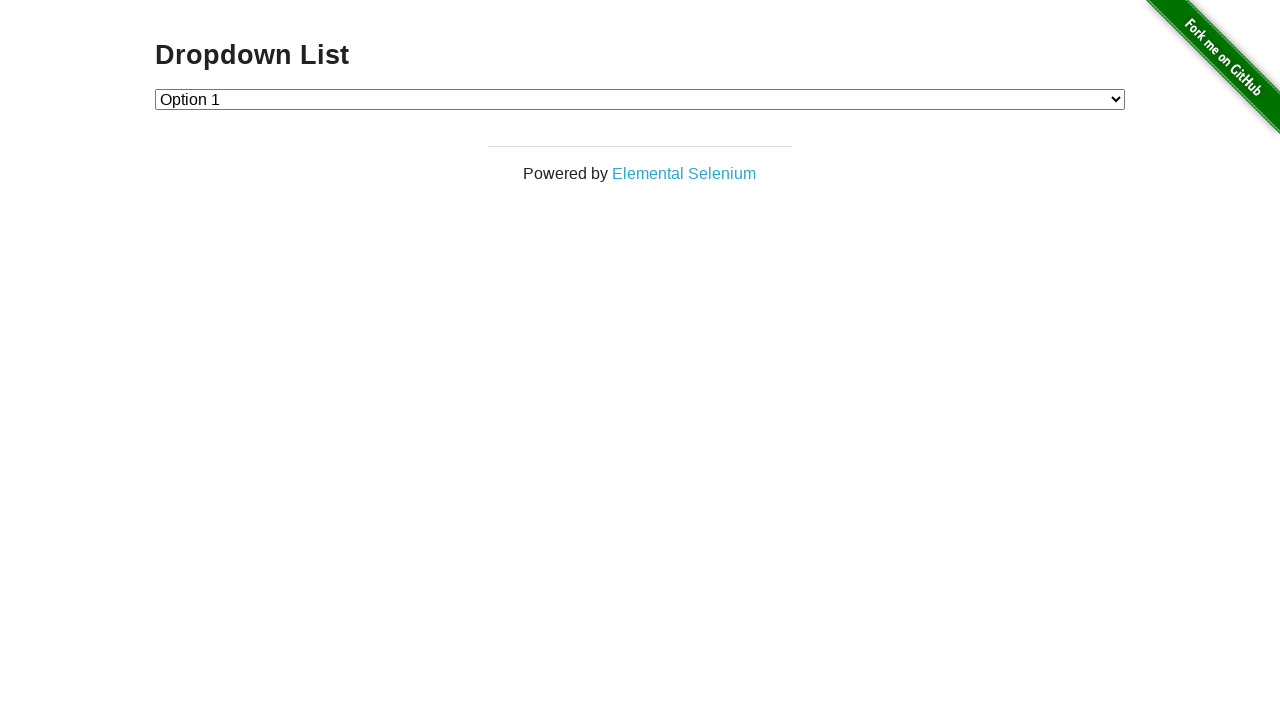

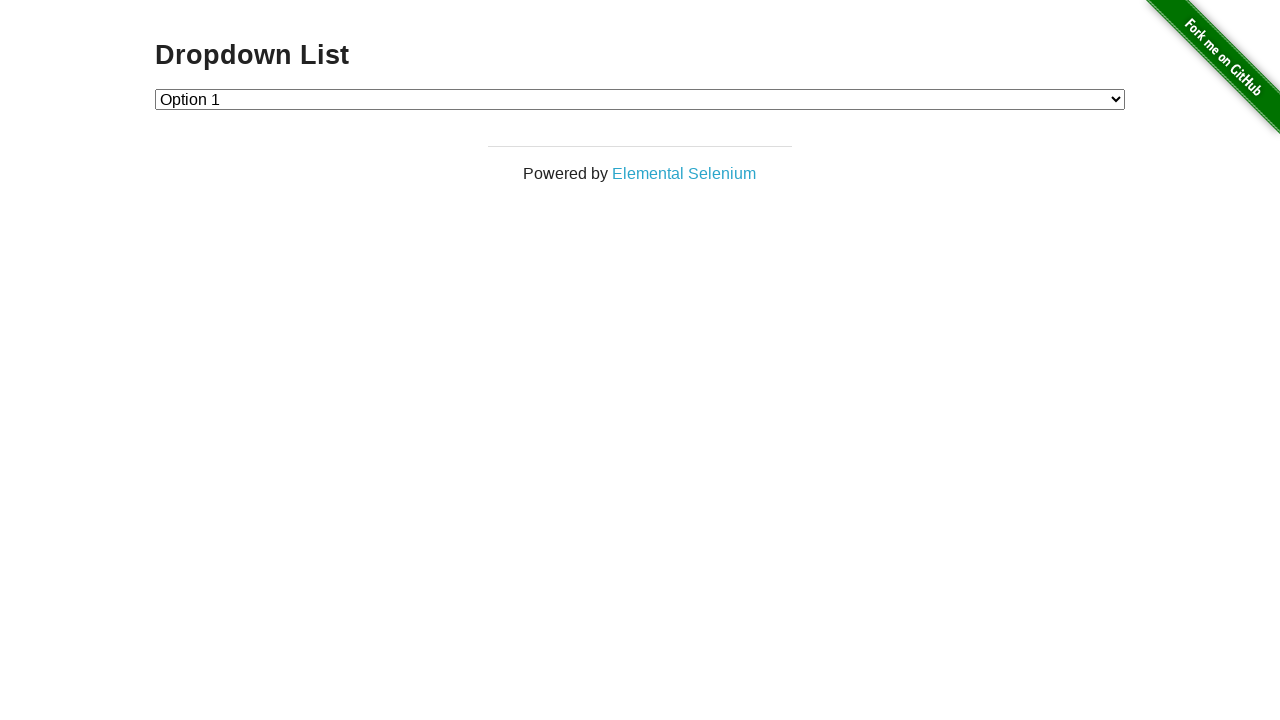